Tests finding a link by calculated text (using math formula), clicking it, then filling out a registration form with first name, last name, city, and country fields.

Starting URL: http://suninjuly.github.io/find_link_text

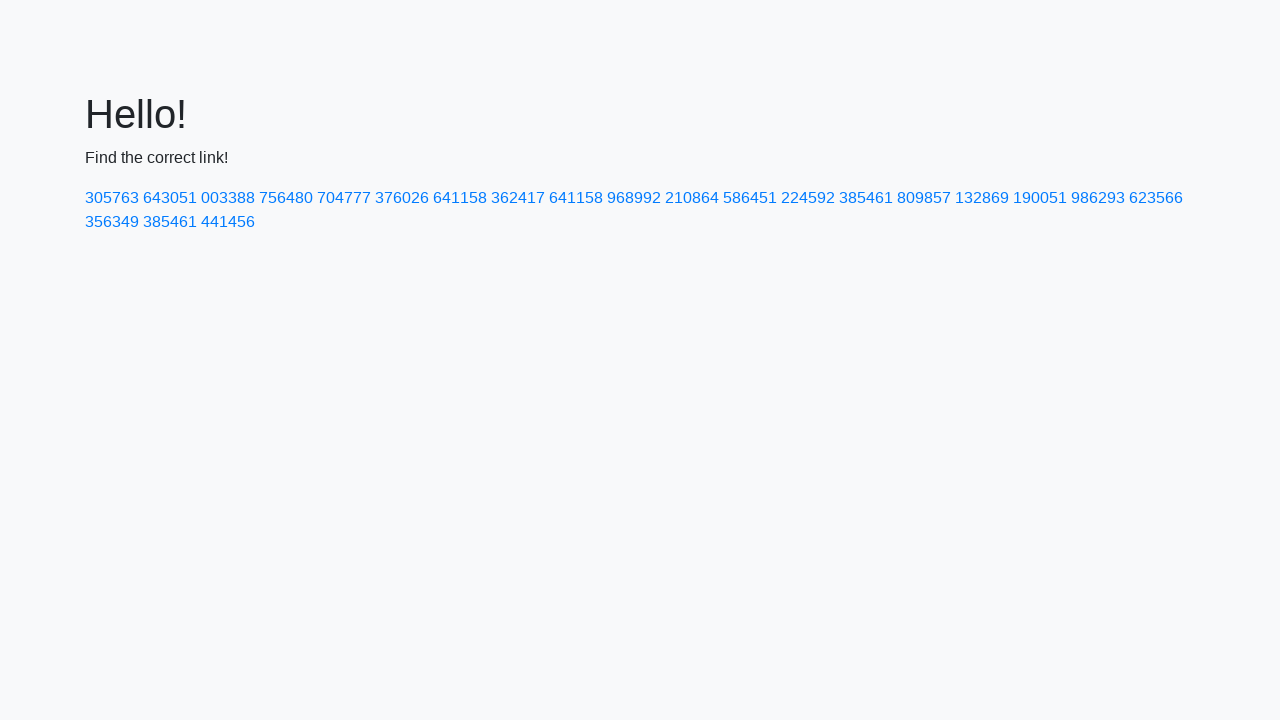

Calculated link text using math formula: 224592
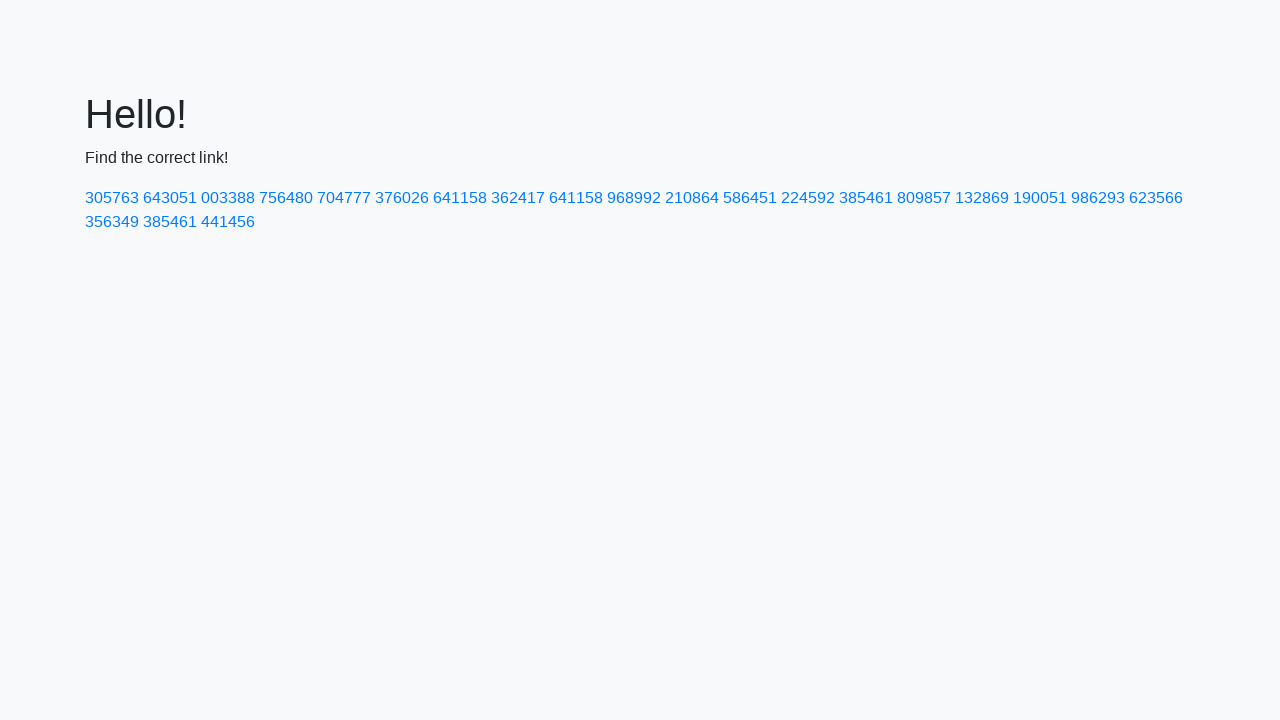

Clicked link with calculated text '224592' at (808, 198) on a:text-is('224592')
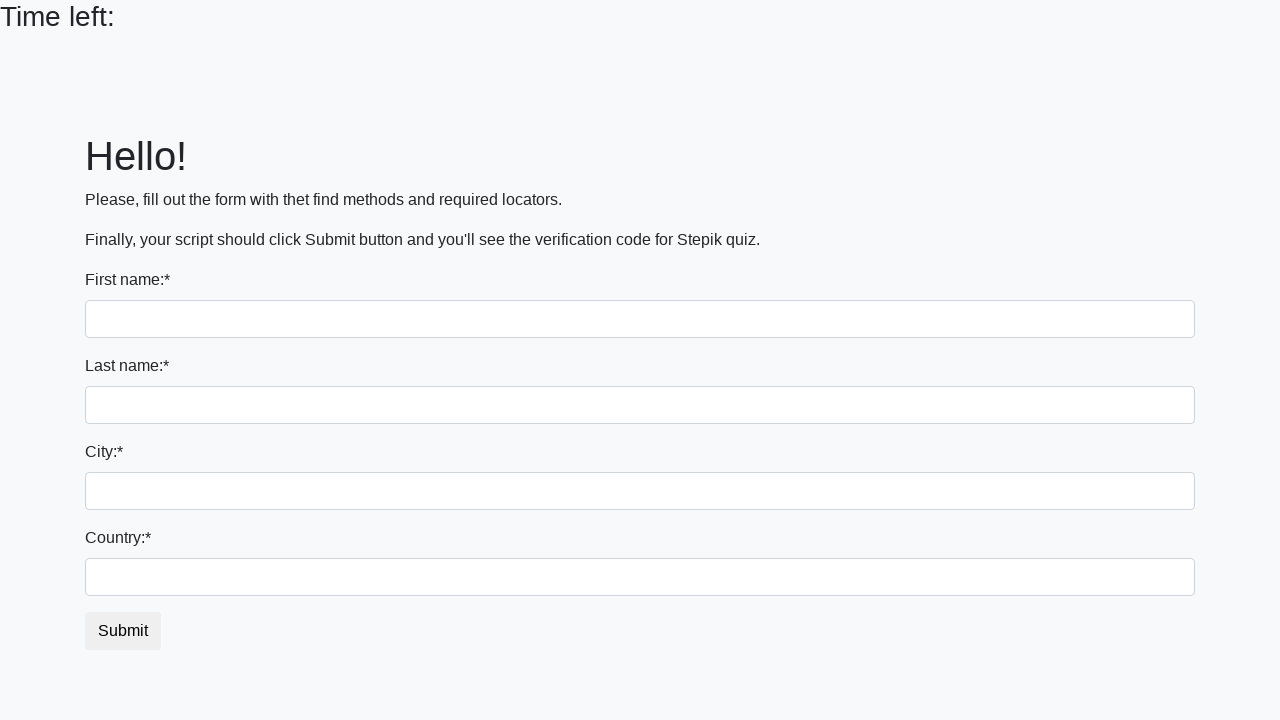

Filled first name field with 'Mikhail' on input[name='first_name']
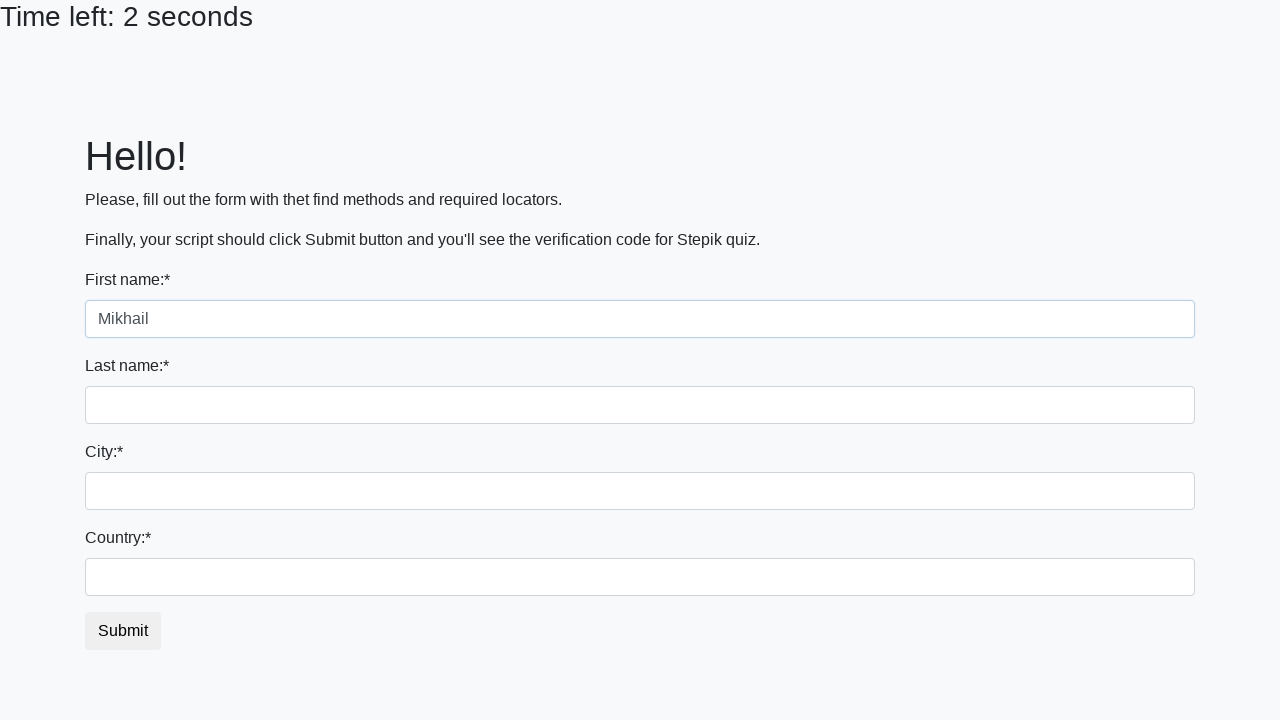

Filled last name field with 'Volkov' on input[name='last_name']
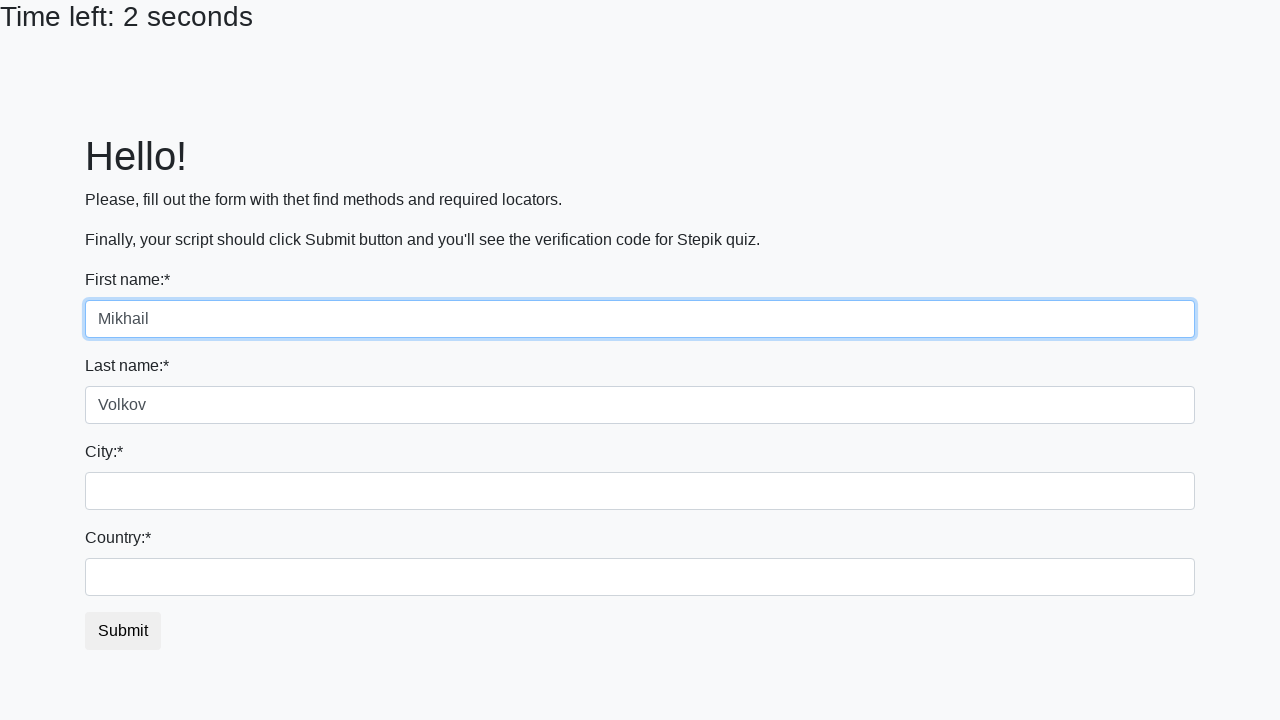

Filled city field with 'Moscow' on .form-control.city
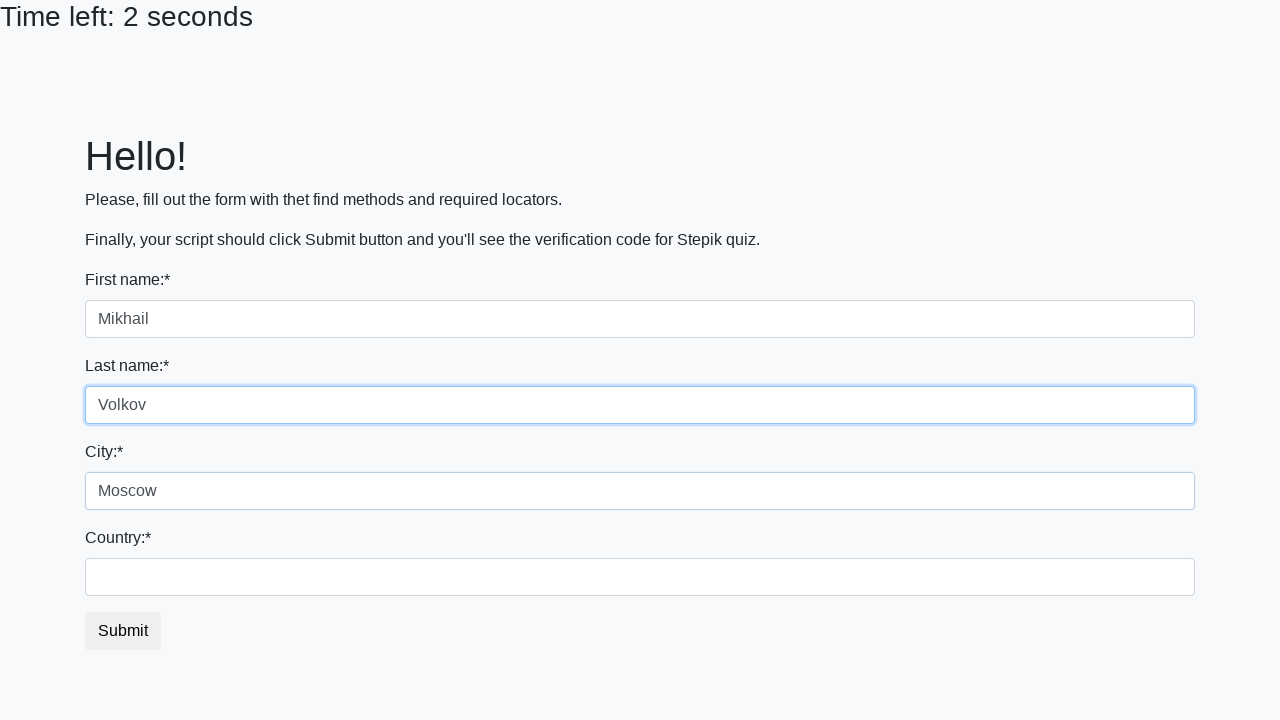

Filled country field with 'ru' on #country
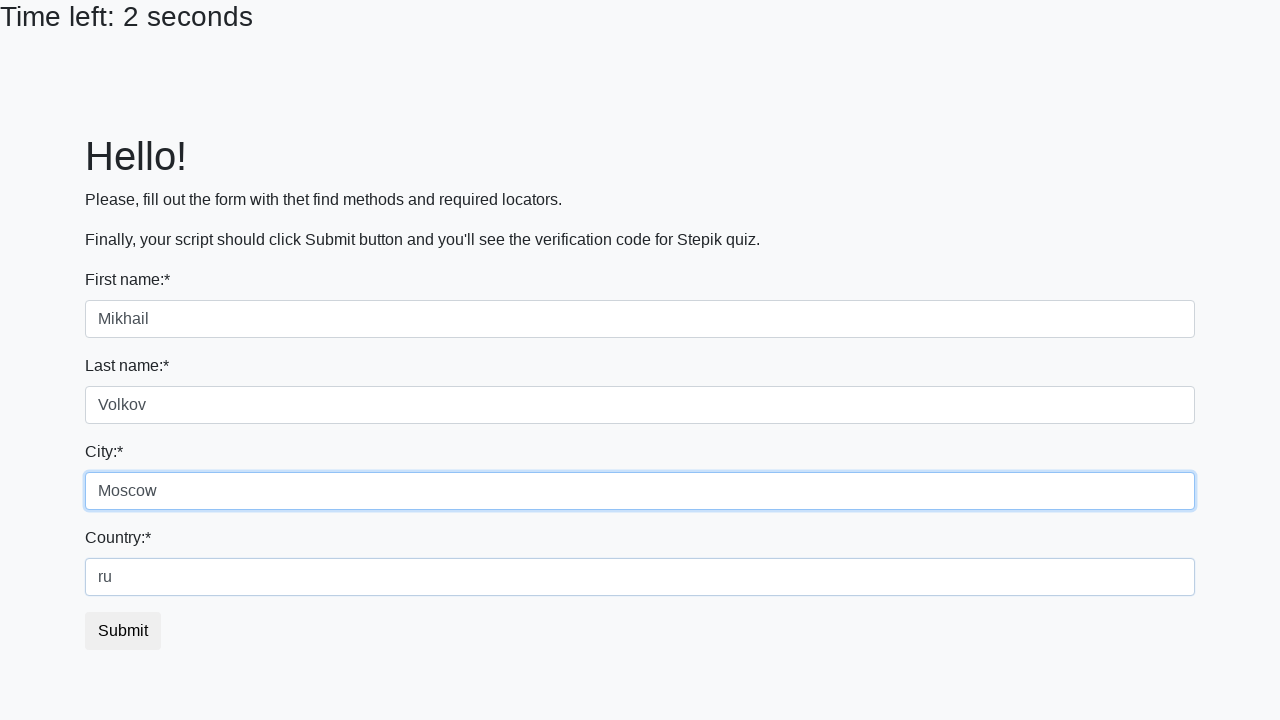

Clicked registration form submit button at (123, 631) on .btn.btn-default
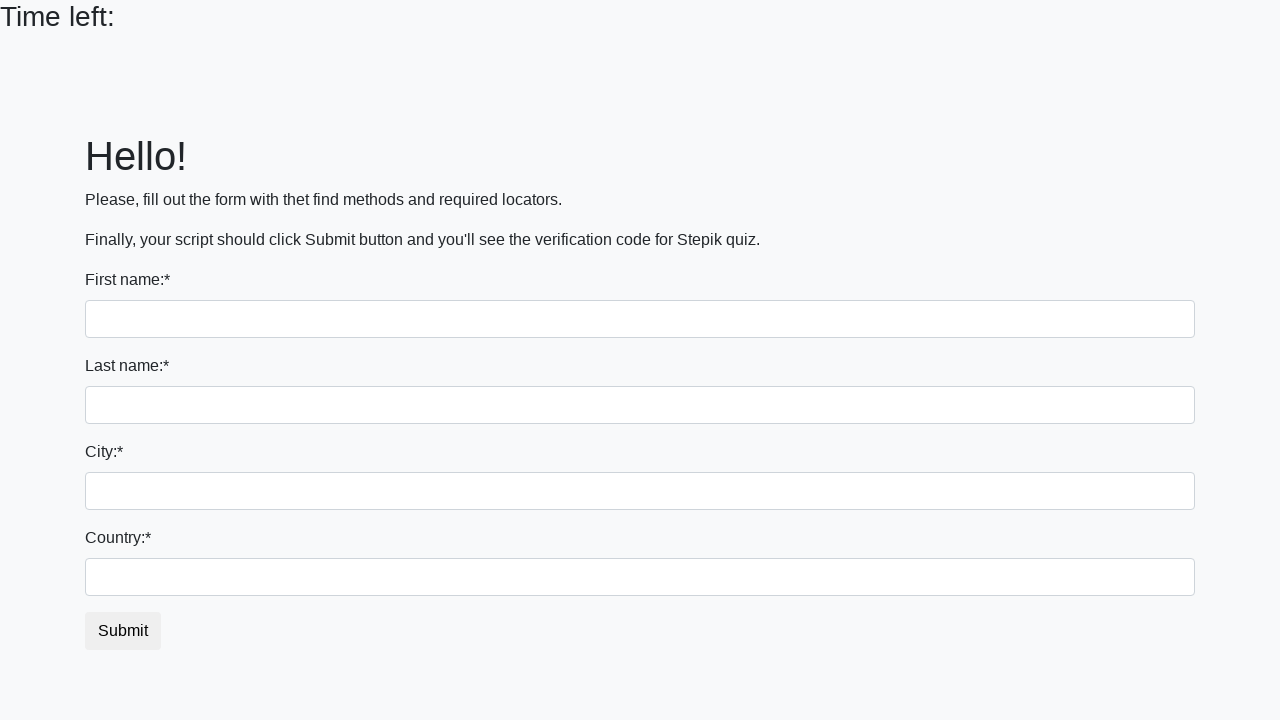

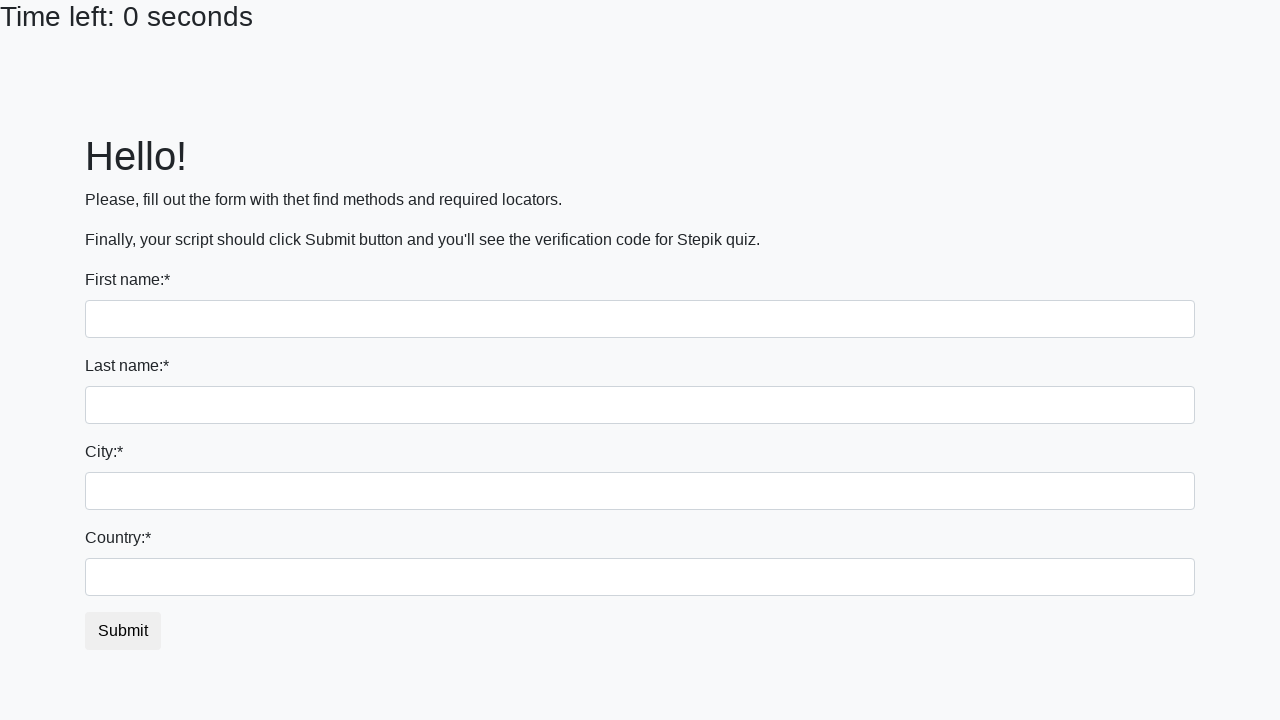